Tests email validation on the Text Box page by entering an invalid email format and verifying that an error is displayed

Starting URL: https://demoqa.com/text-box

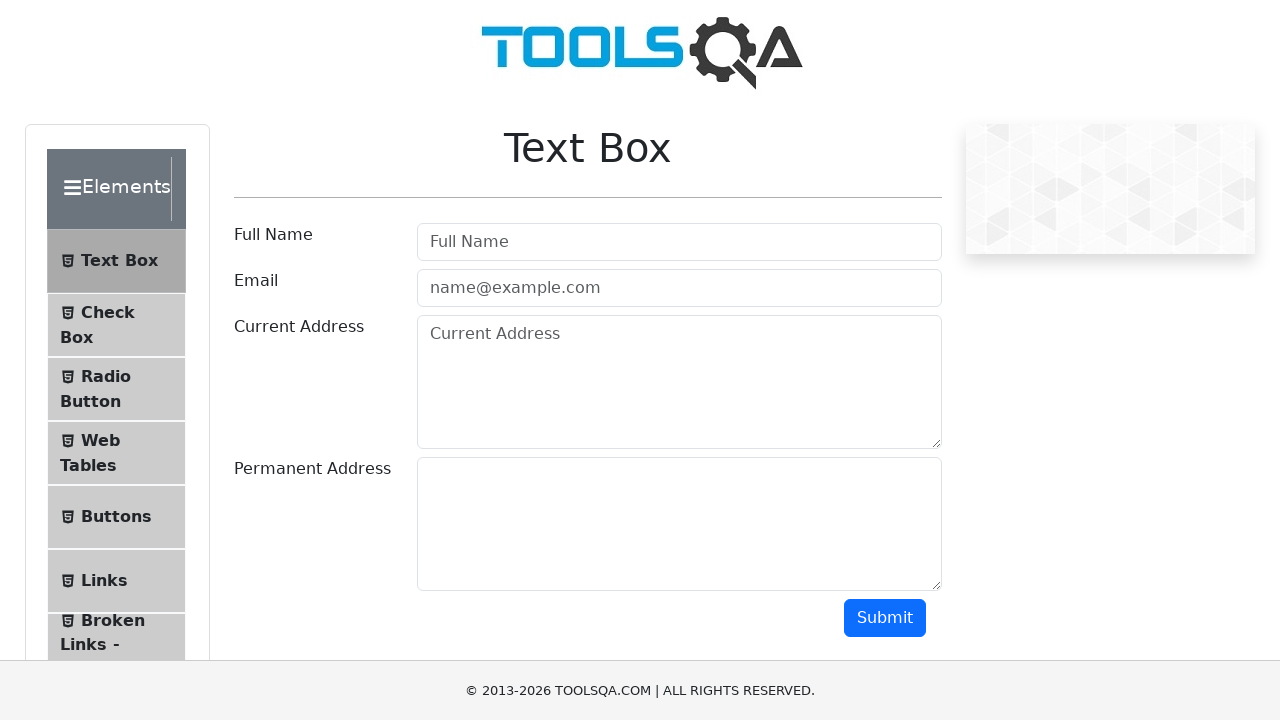

Navigated to Text Box page
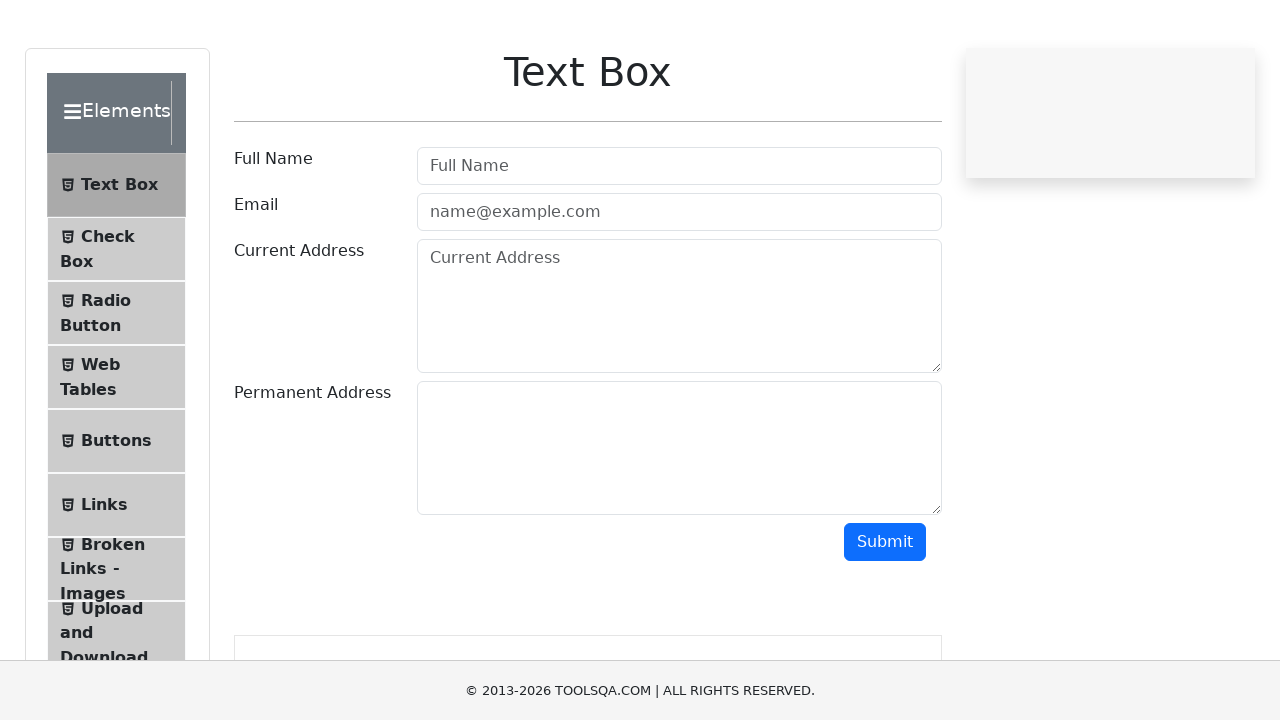

Filled email field with invalid format 'test' on #userEmail
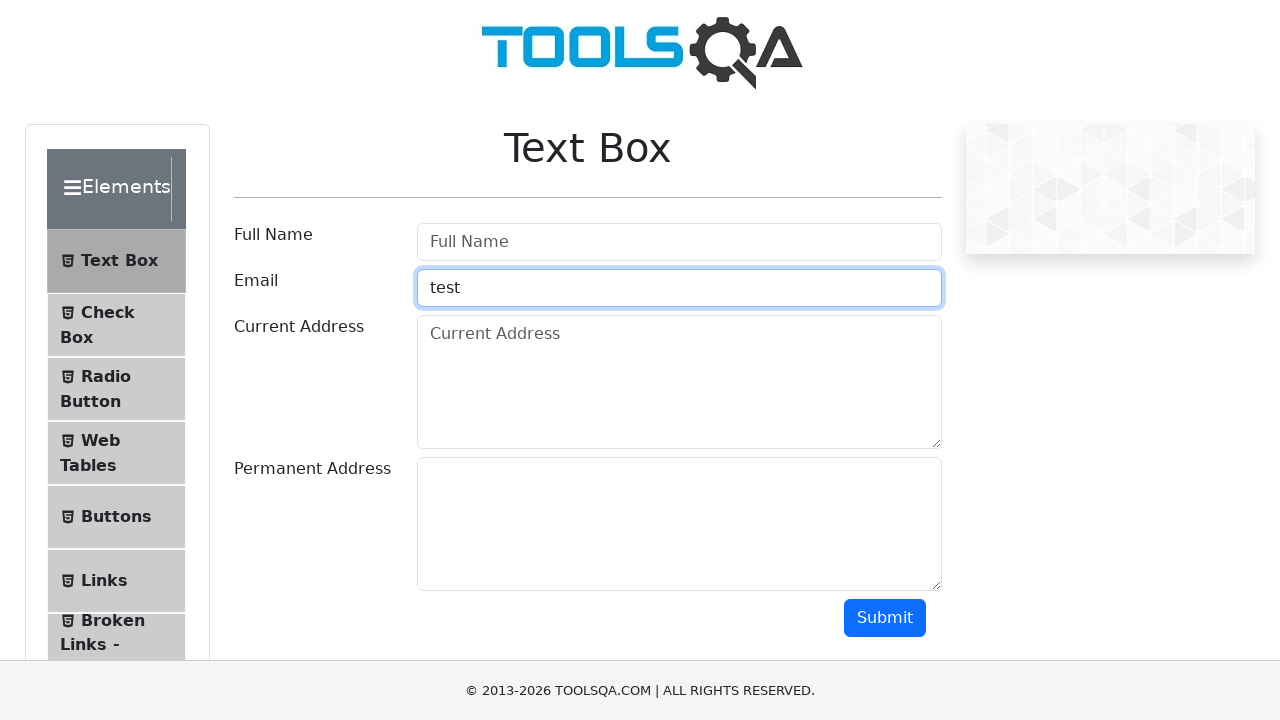

Clicked submit button at (885, 618) on #submit
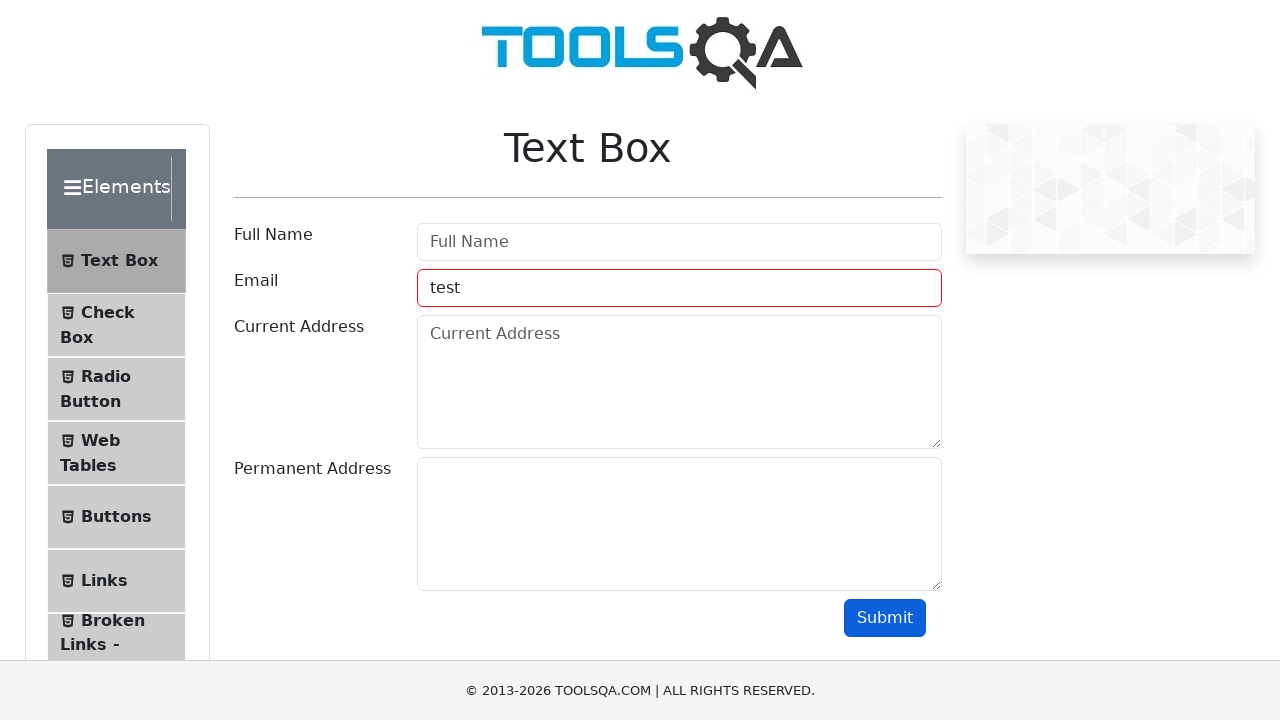

Verified error message is displayed for invalid email
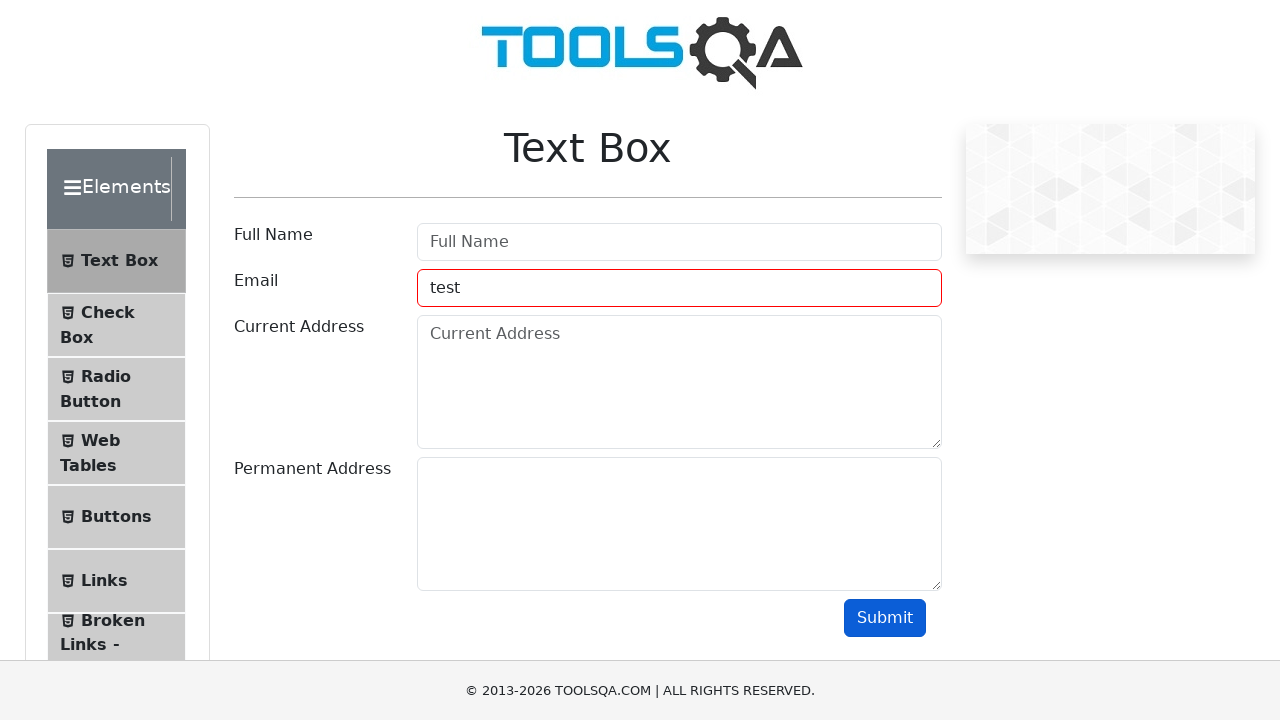

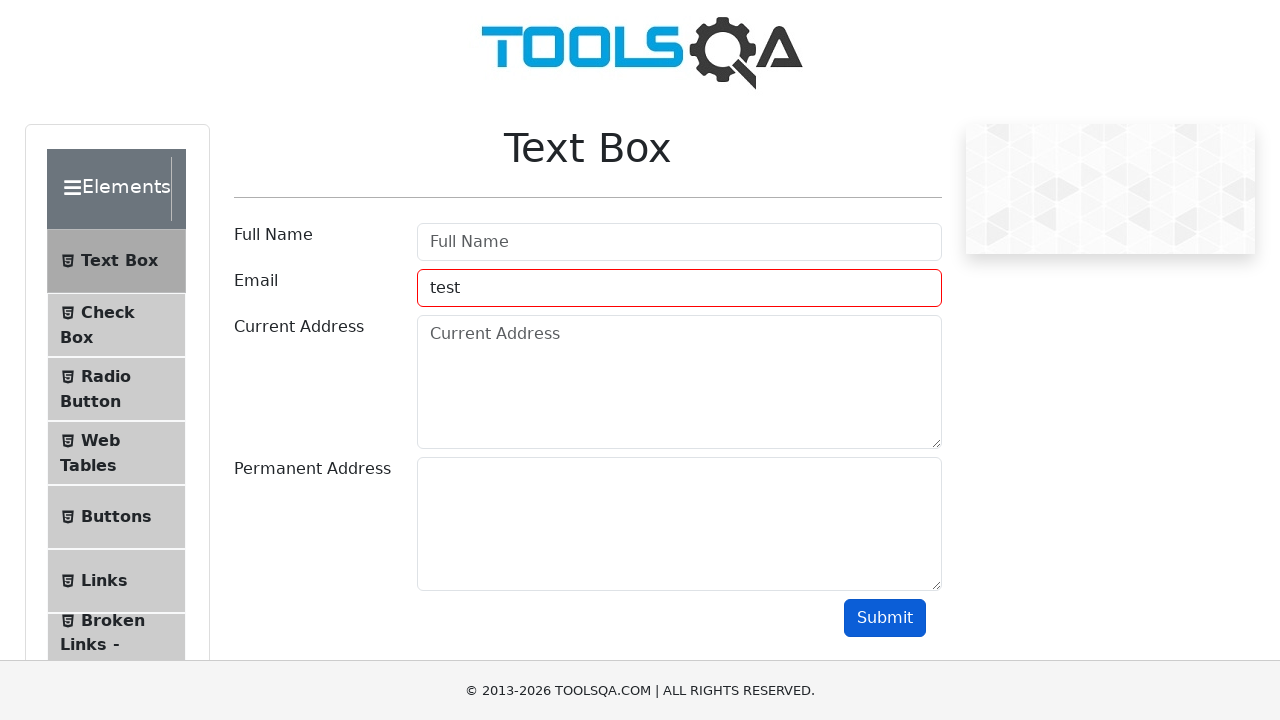